Tests browser navigation functionality by navigating between Etsy and Selenium websites using forward, back, and refresh operations

Starting URL: https://www.etsy.com/

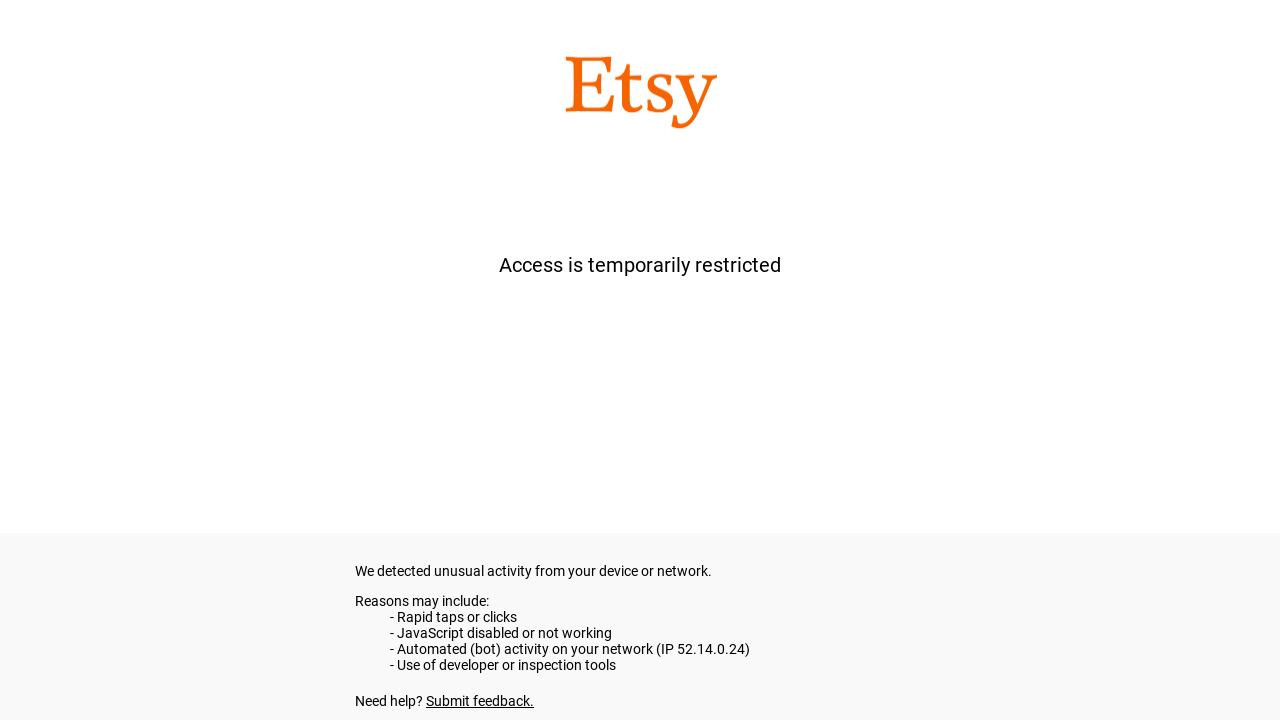

Navigated to Selenium website (https://www.selenium.dev/)
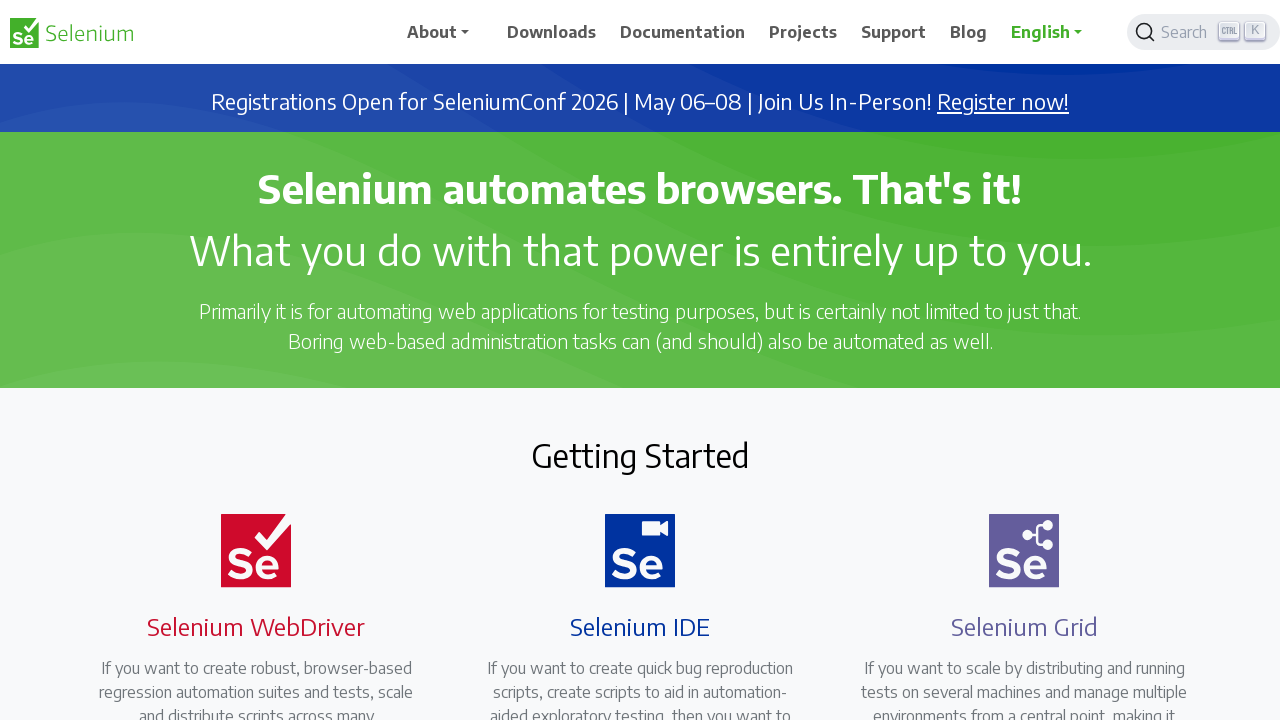

Navigated back to Etsy website
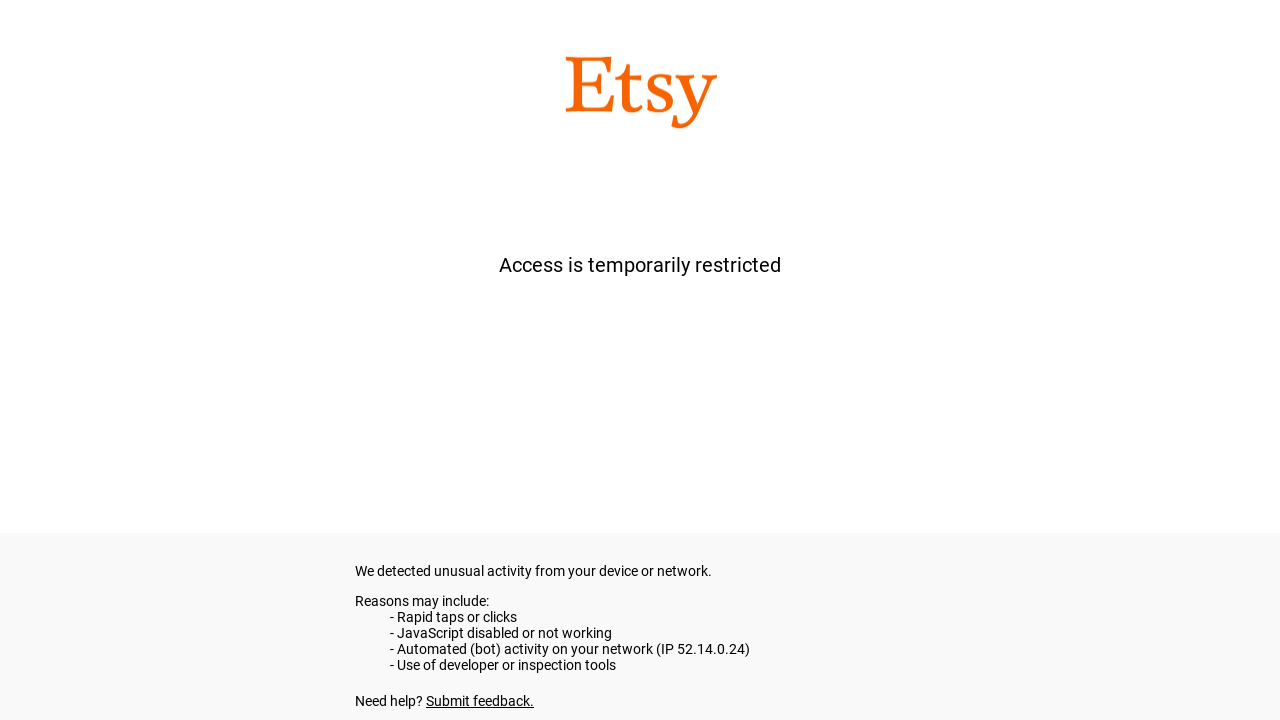

Navigated forward to Selenium website
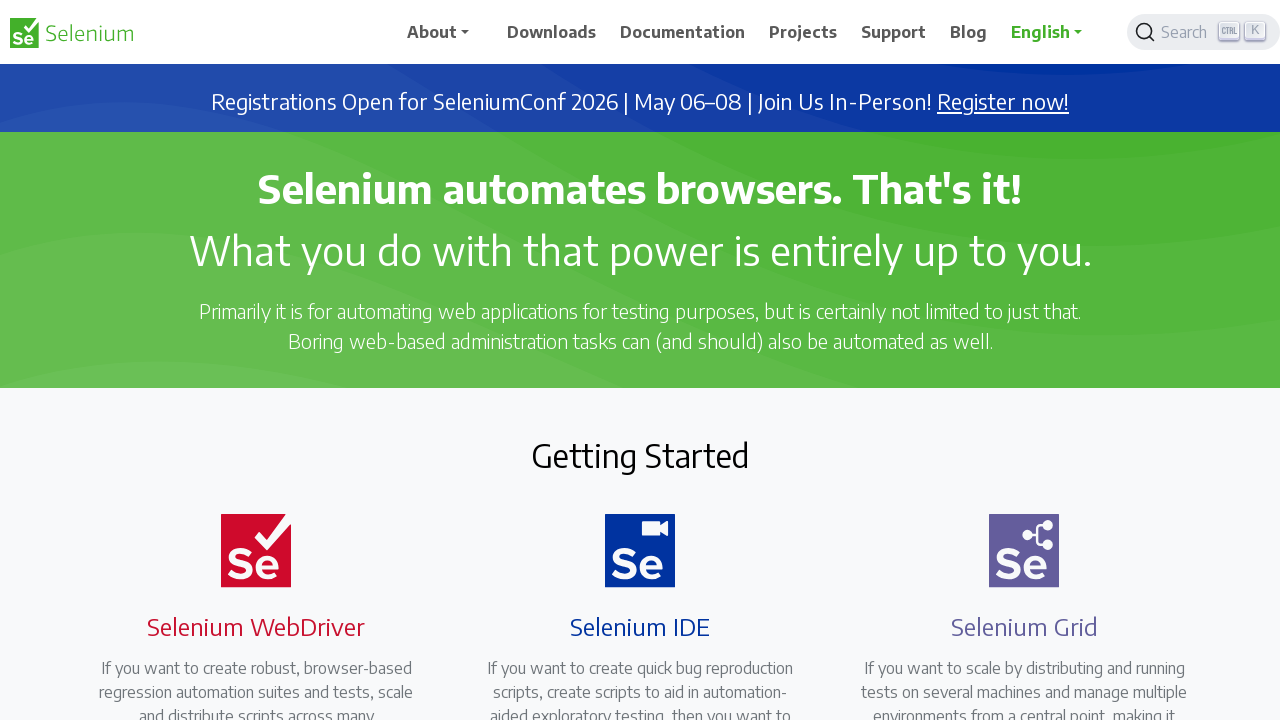

Refreshed the current page
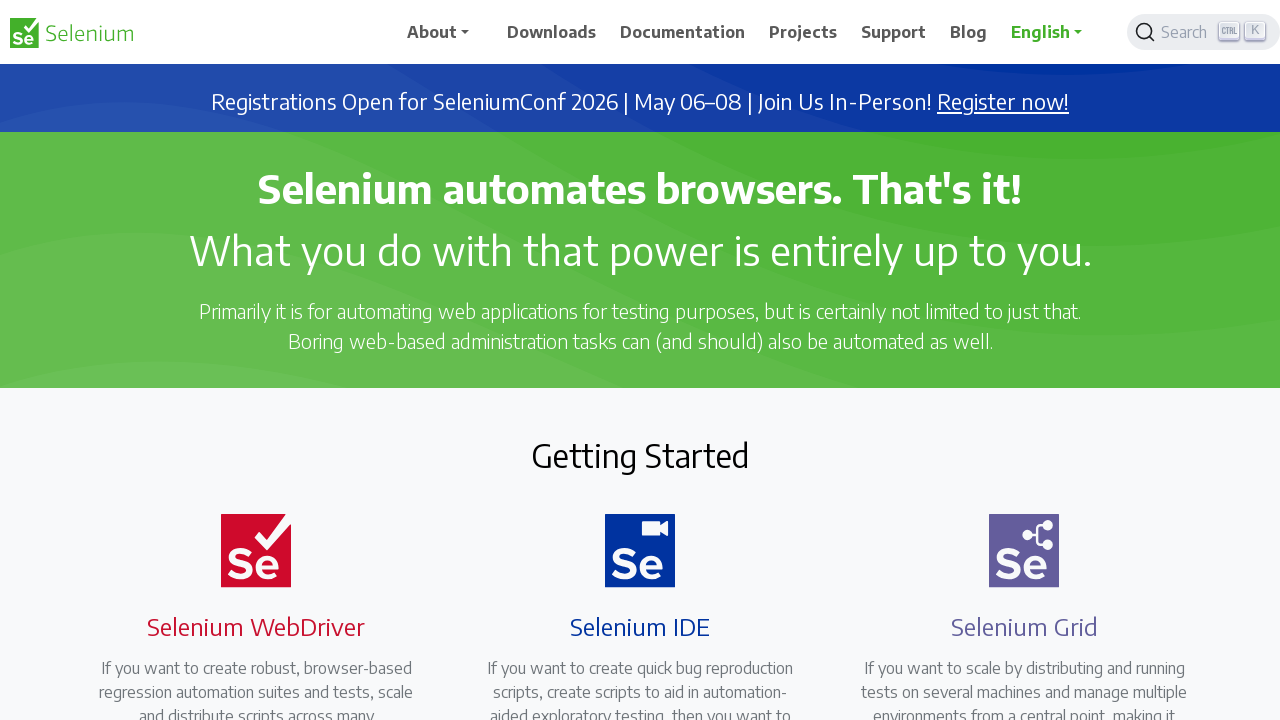

Retrieved page title: Selenium
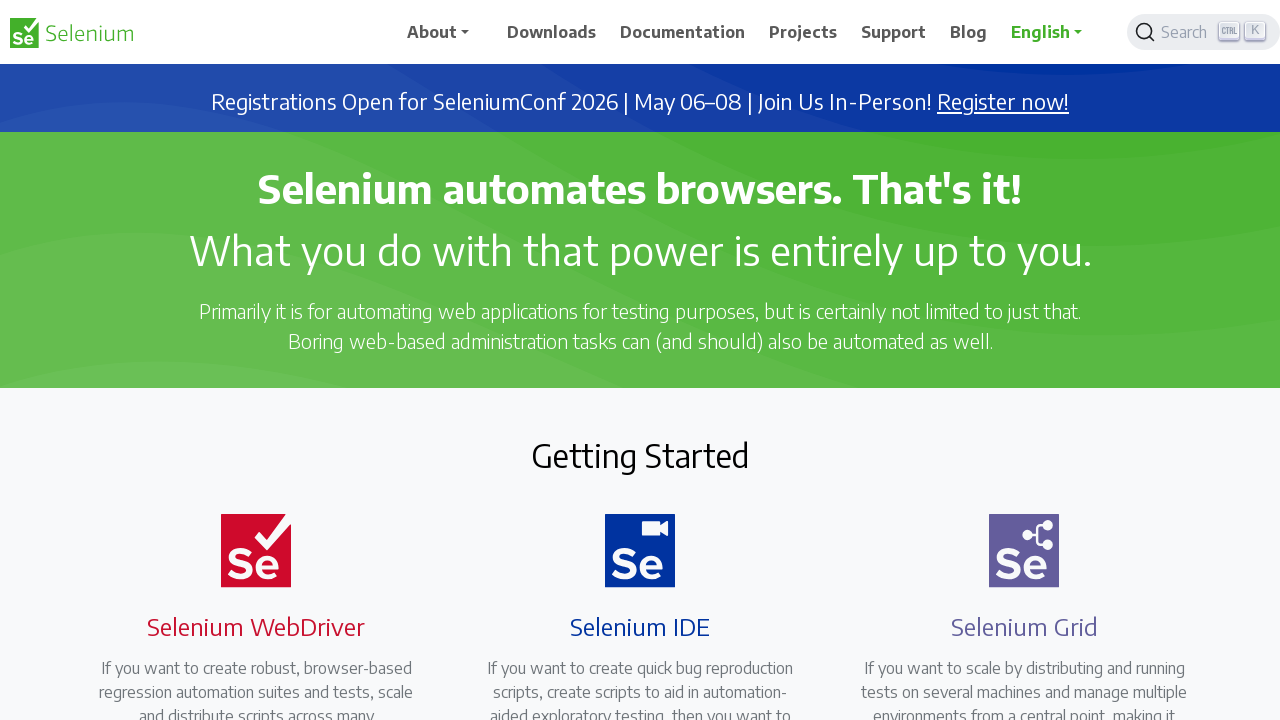

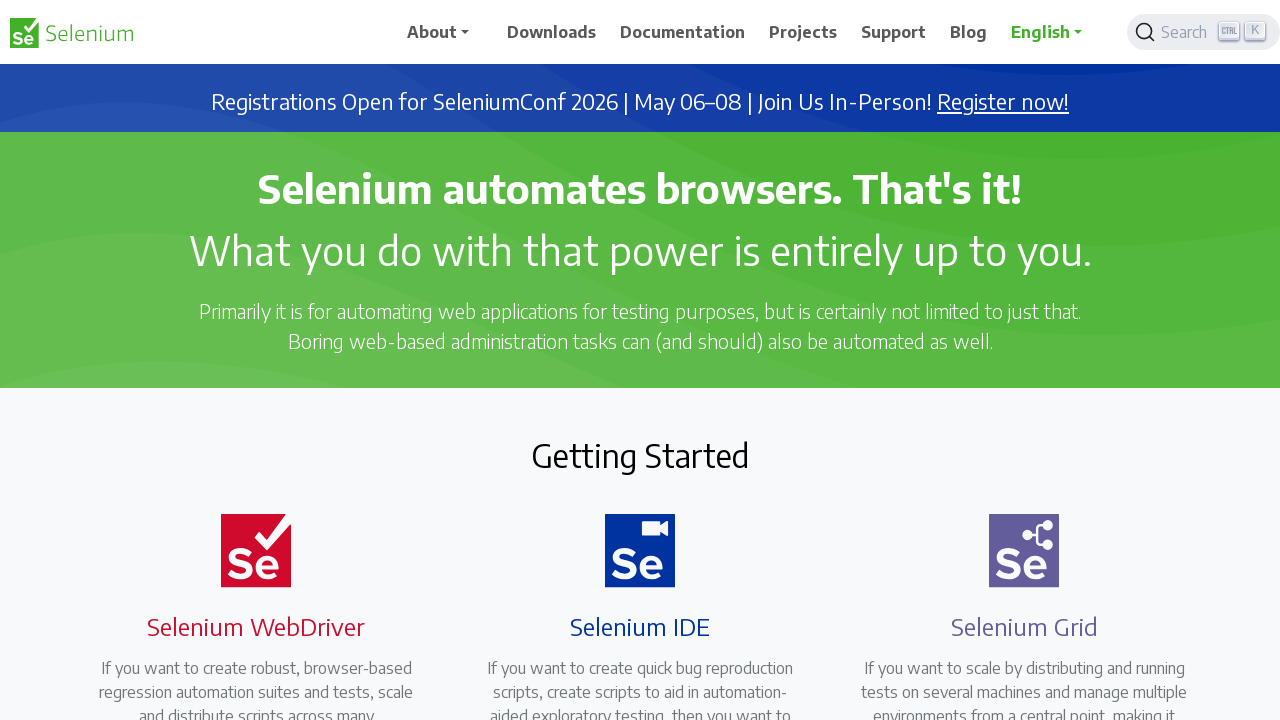